Tests window handle switching by clicking a link that opens a new tab, then switching to that new tab and verifying its title is "New Window"

Starting URL: https://the-internet.herokuapp.com/windows

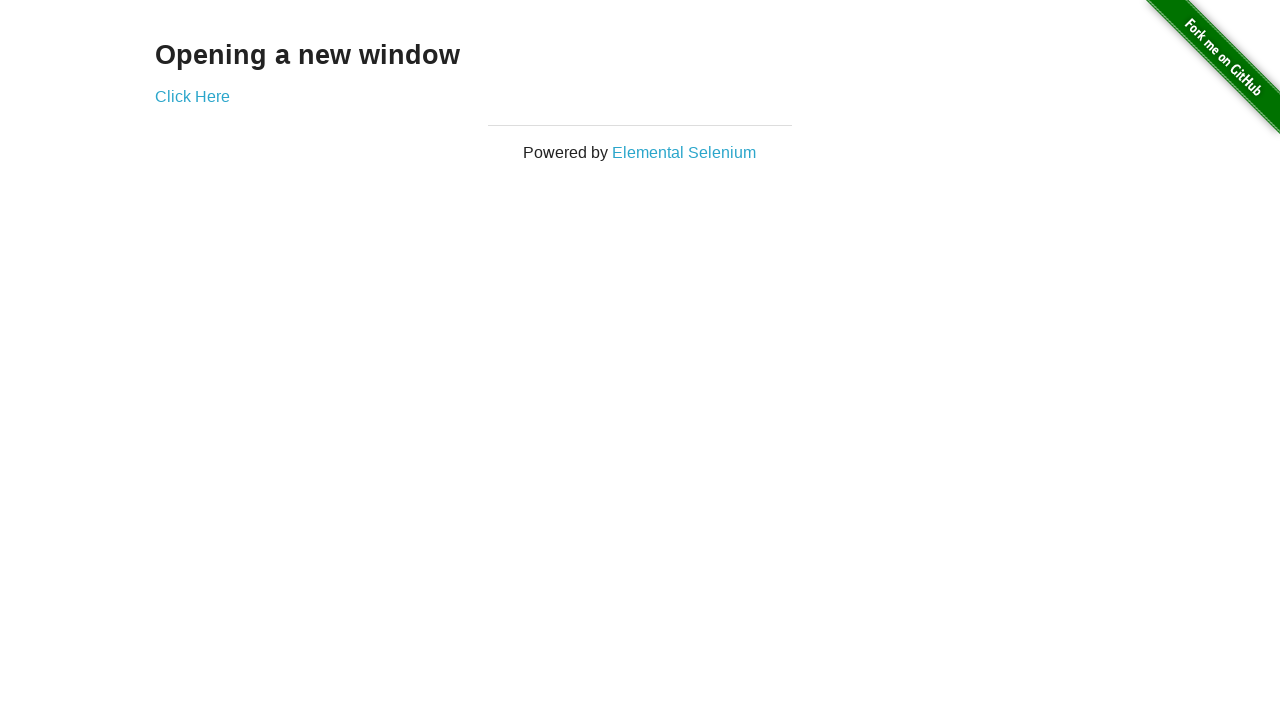

Clicked 'Click Here' link to open new tab at (192, 96) on text=Click Here
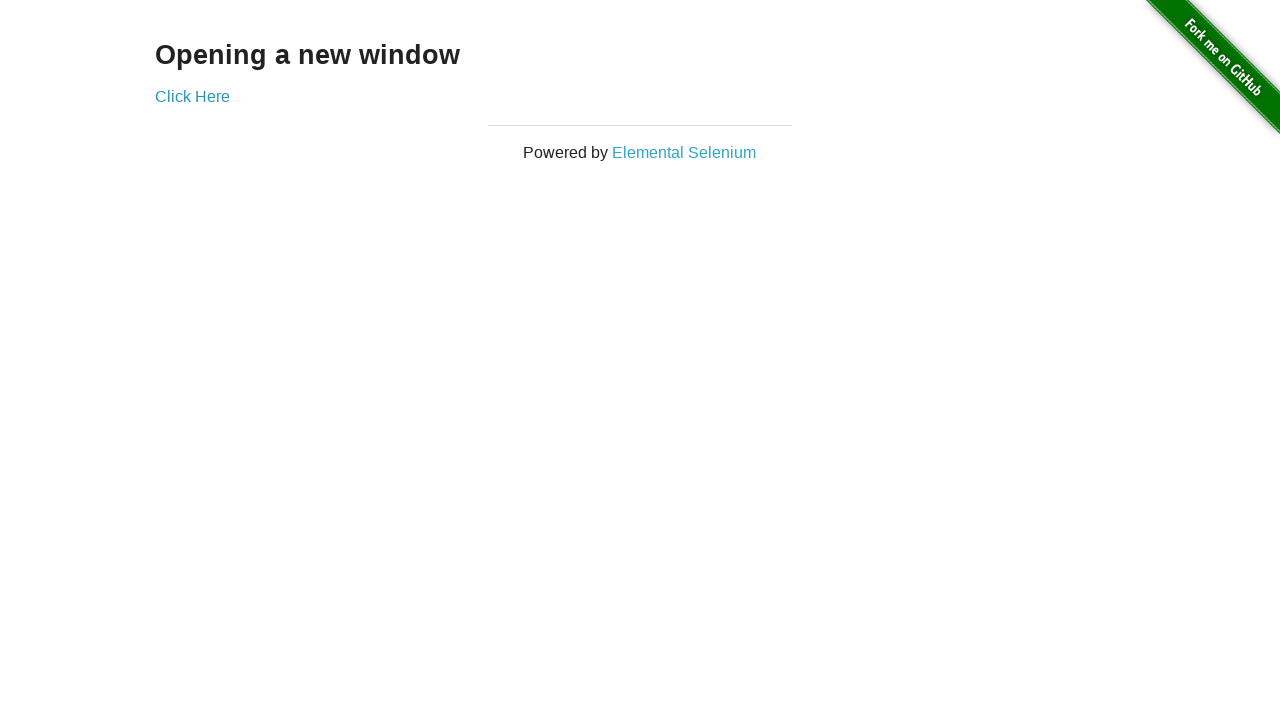

Captured new page/tab from popup
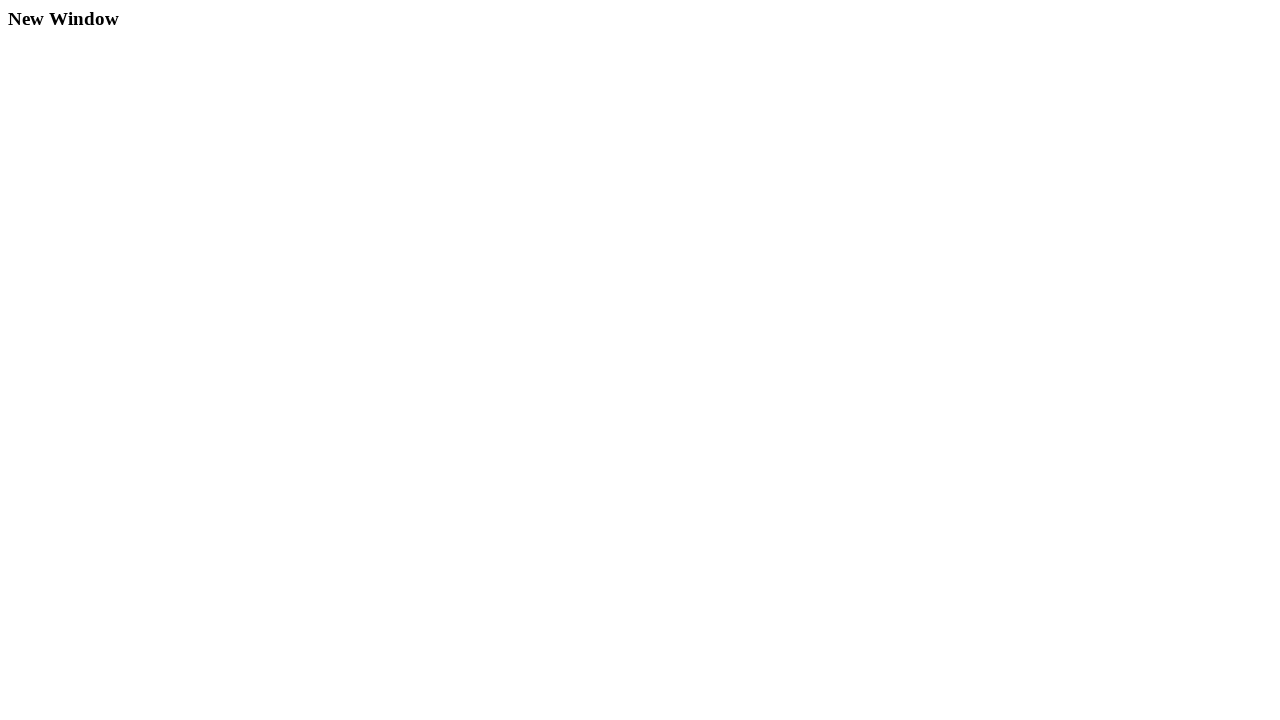

New page finished loading
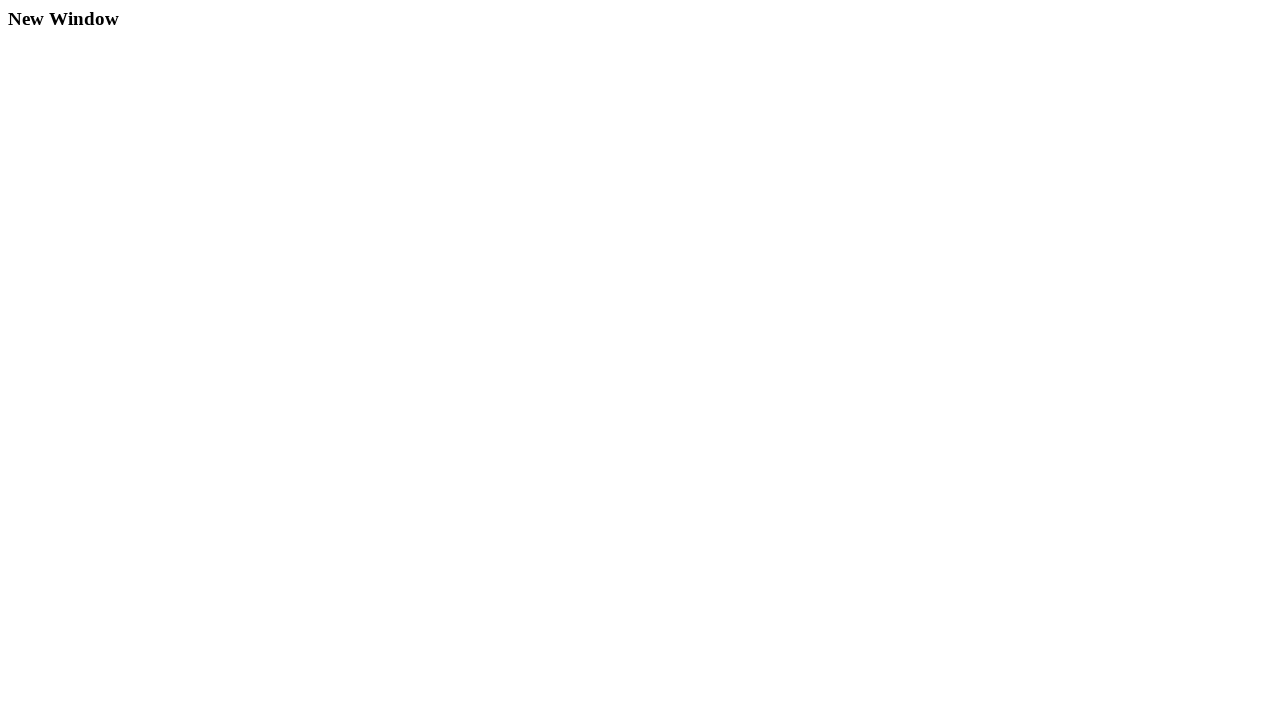

Verified new window title is 'New Window'
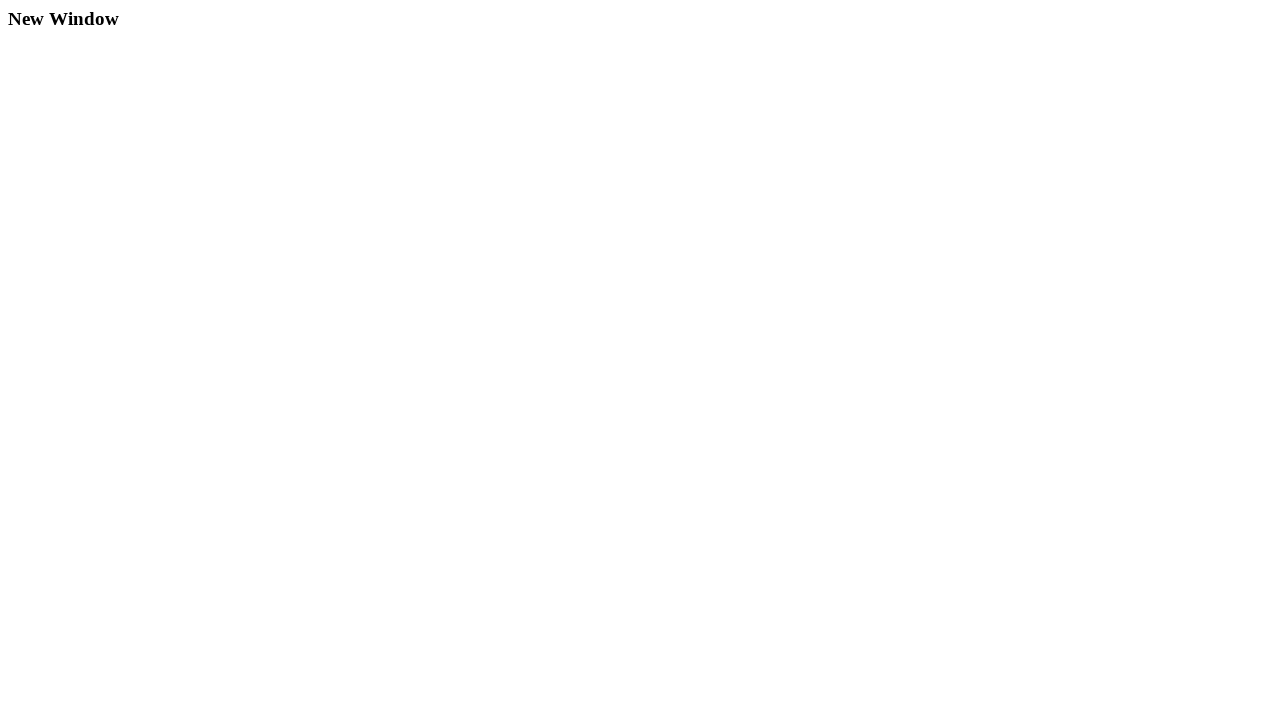

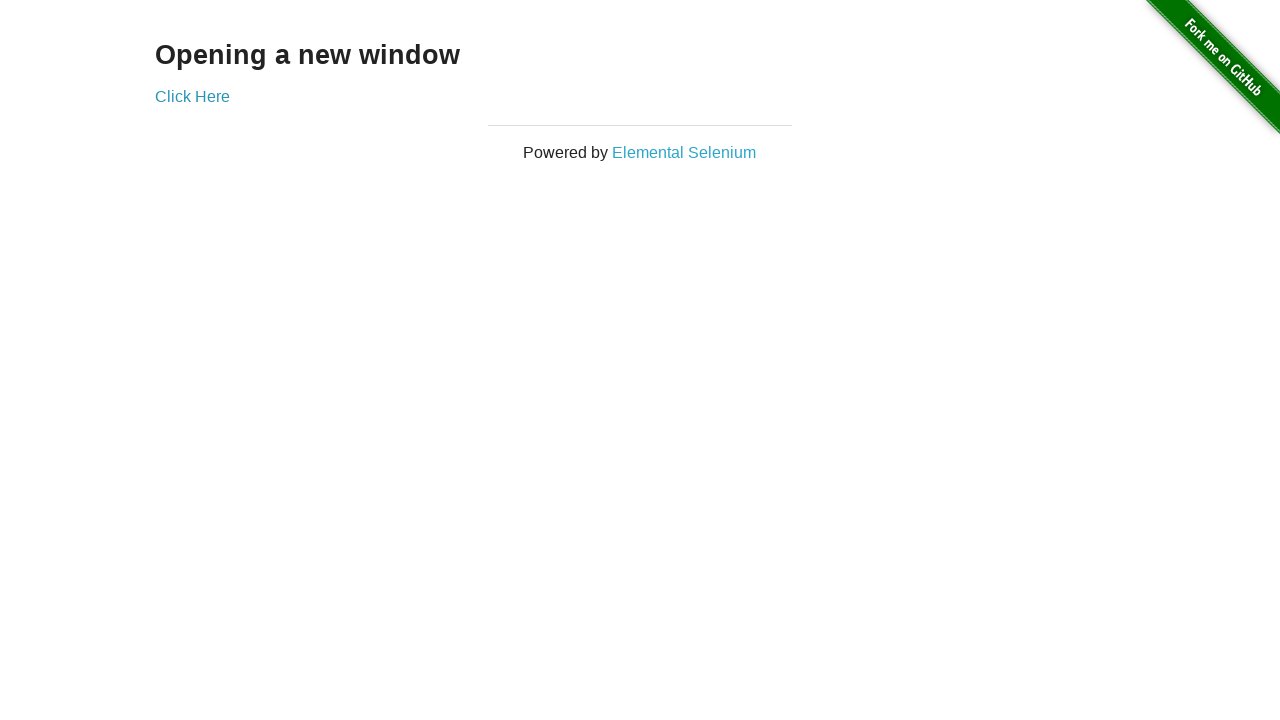